Tests multiple windows by clicking a link that opens a new window and verifying its content

Starting URL: https://the-internet.herokuapp.com/

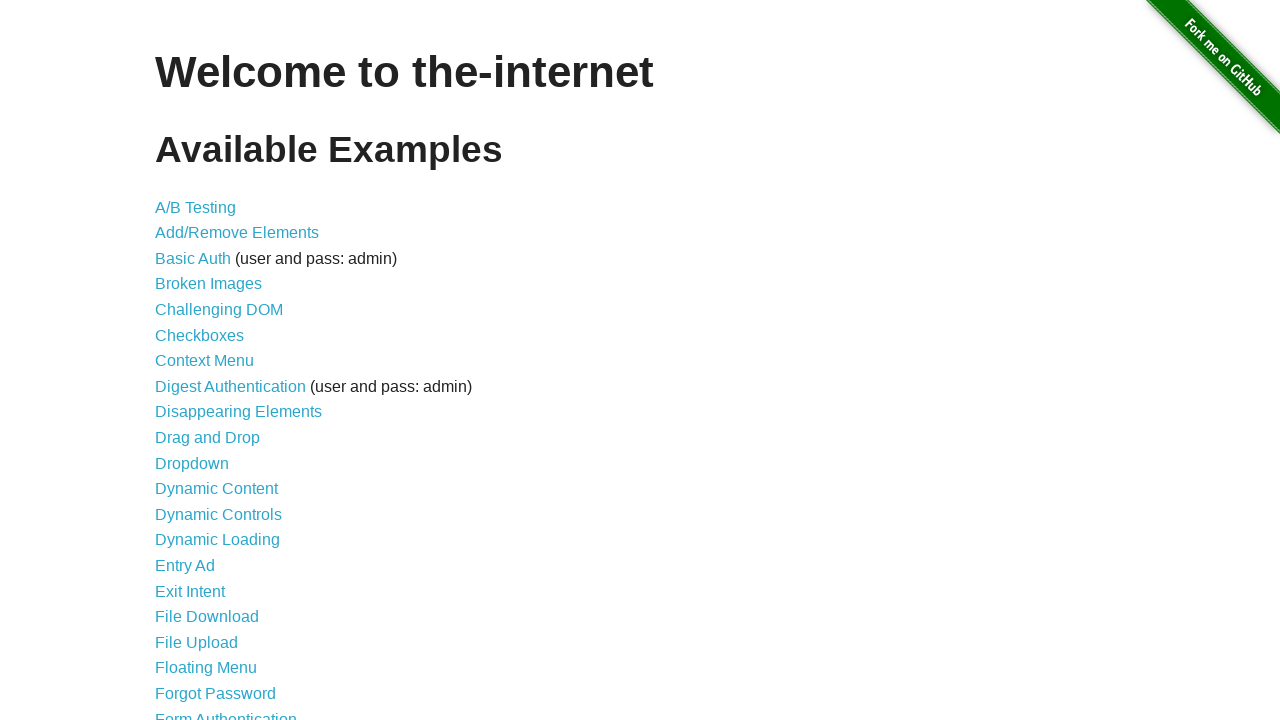

Clicked on Multiple Windows link at (218, 369) on a >> internal:has-text="Multiple Windows"i
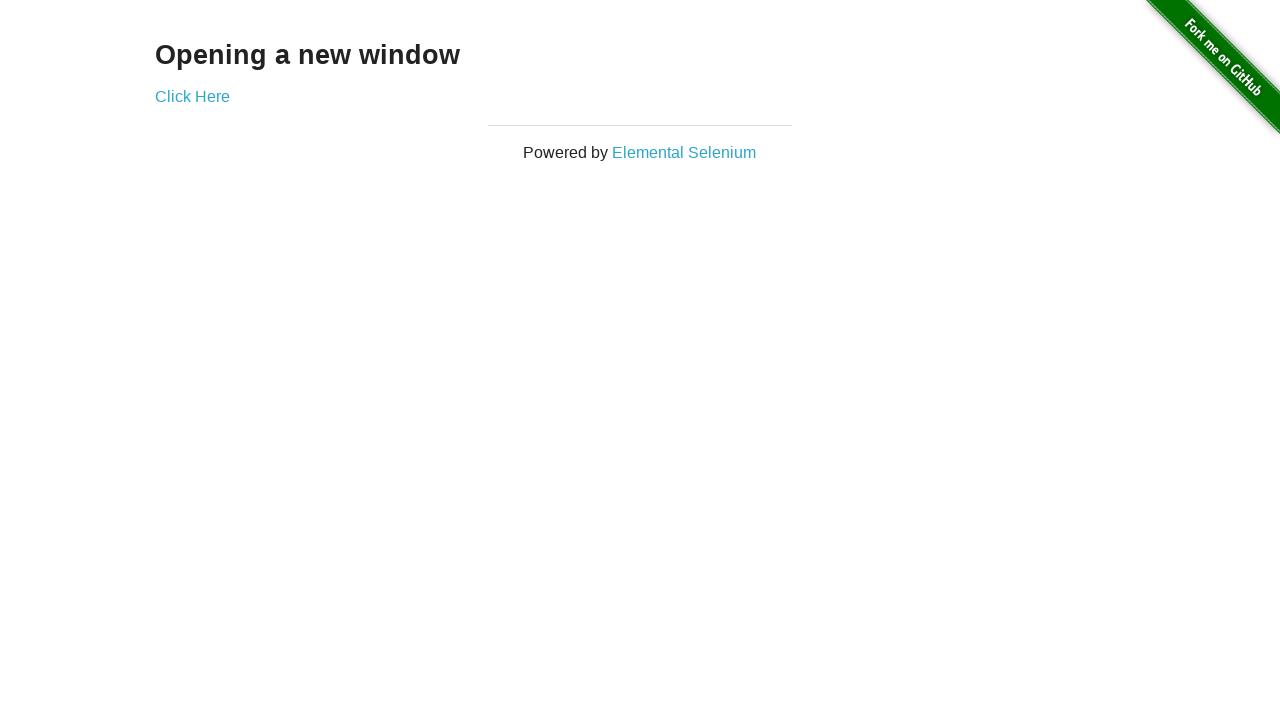

Clicked on Click Here link to open new window at (192, 96) on a >> internal:has-text="Click Here"i
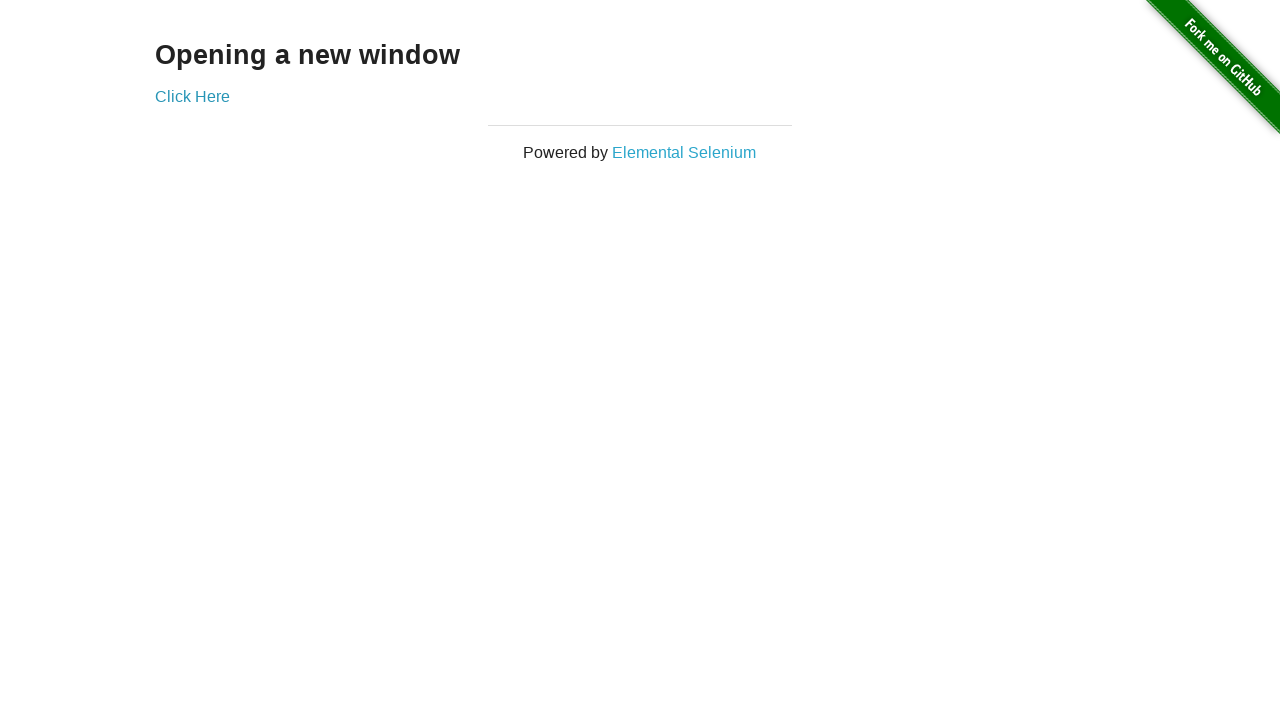

New window opened and captured
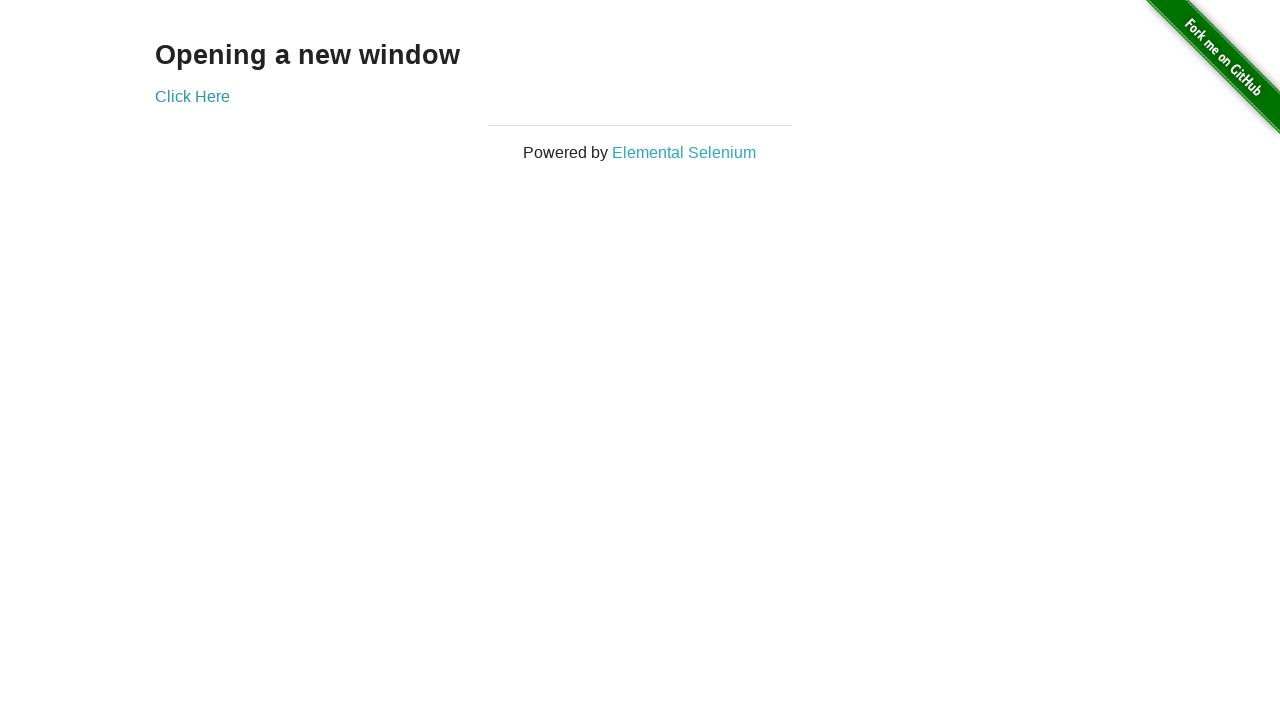

New window page load completed
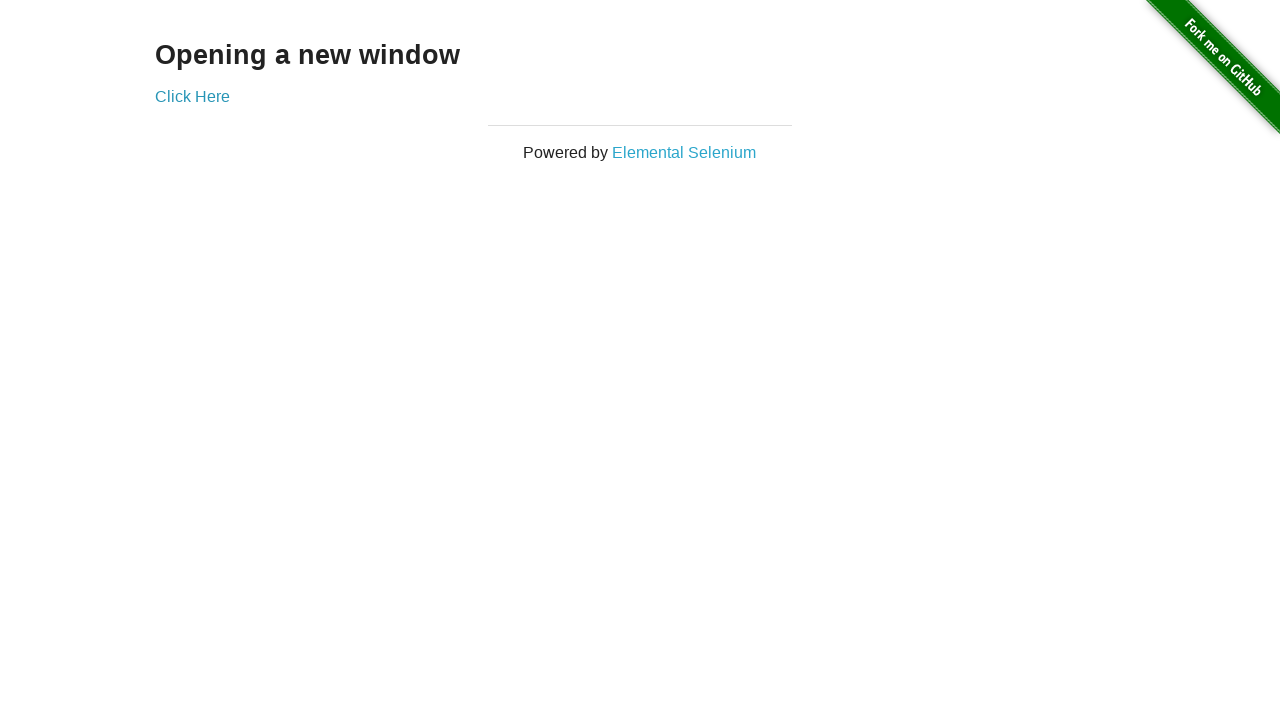

Verified h3 heading element exists in new window
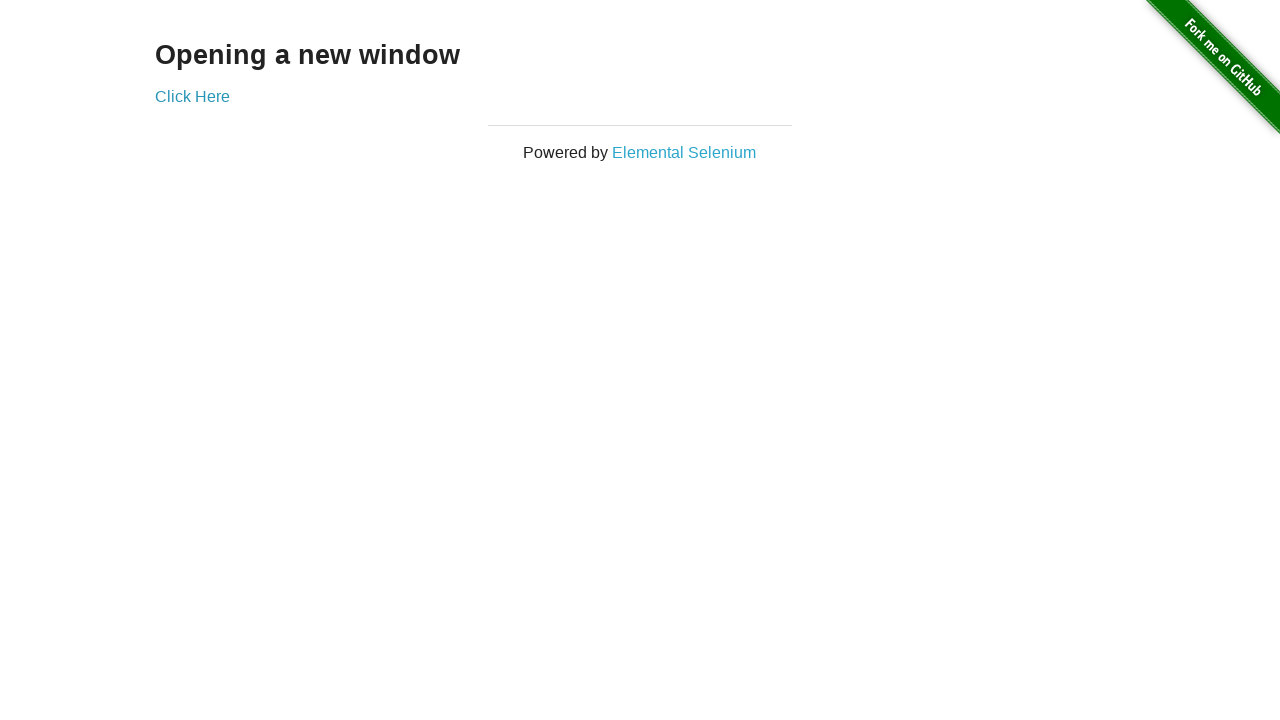

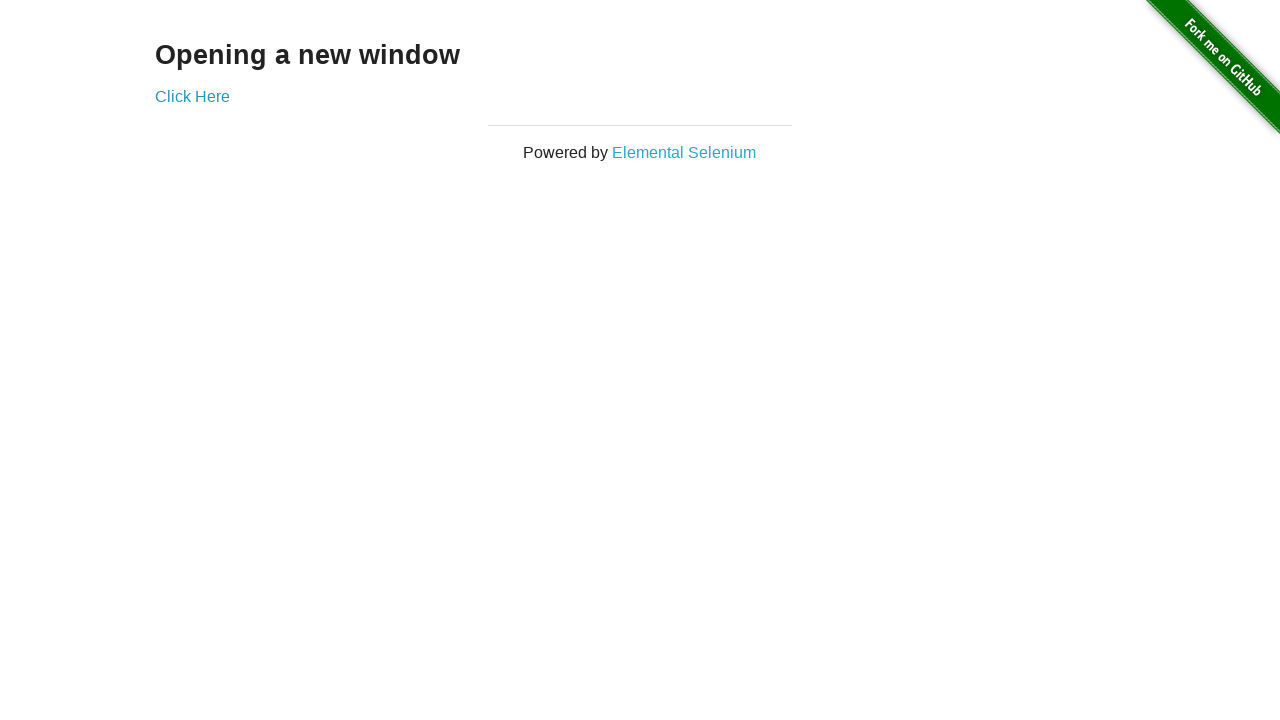